Tests dynamic control functionality by toggling a checkbox visibility using a toggle button, clicking the button twice to verify the checkbox can be hidden and shown again.

Starting URL: https://training-support.net/webelements/dynamic-controls

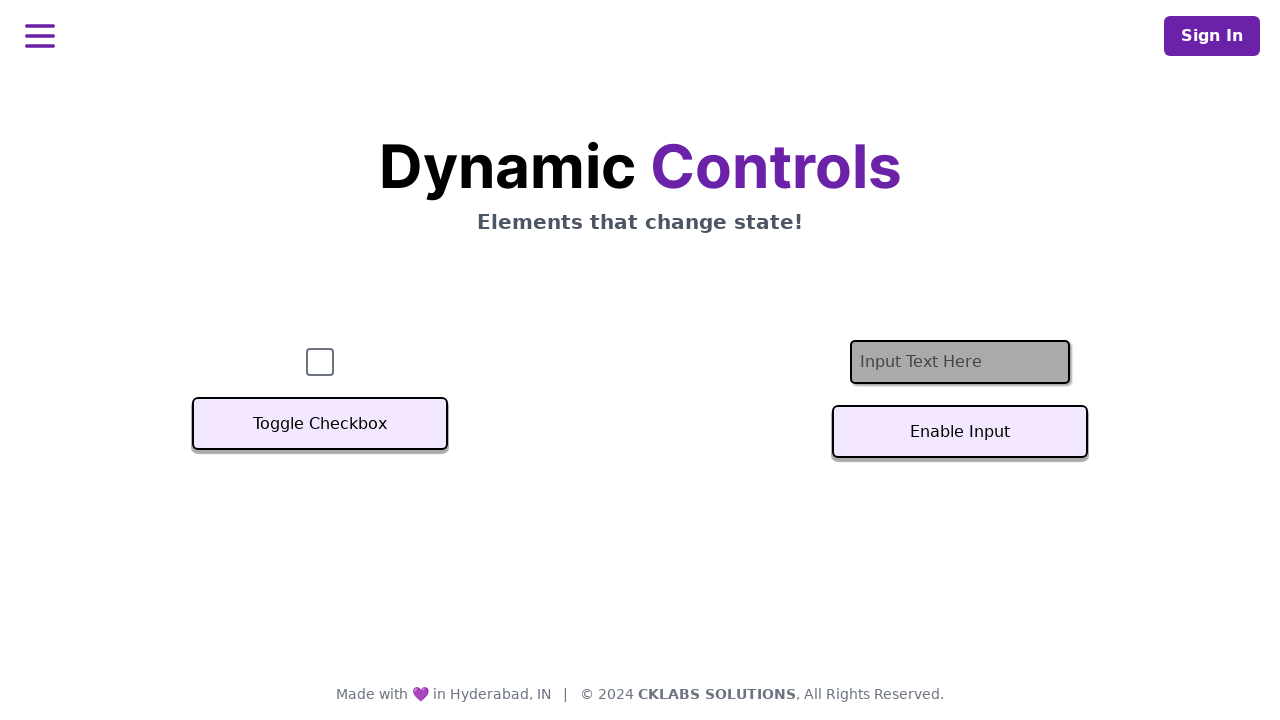

Waited for checkbox to be visible initially
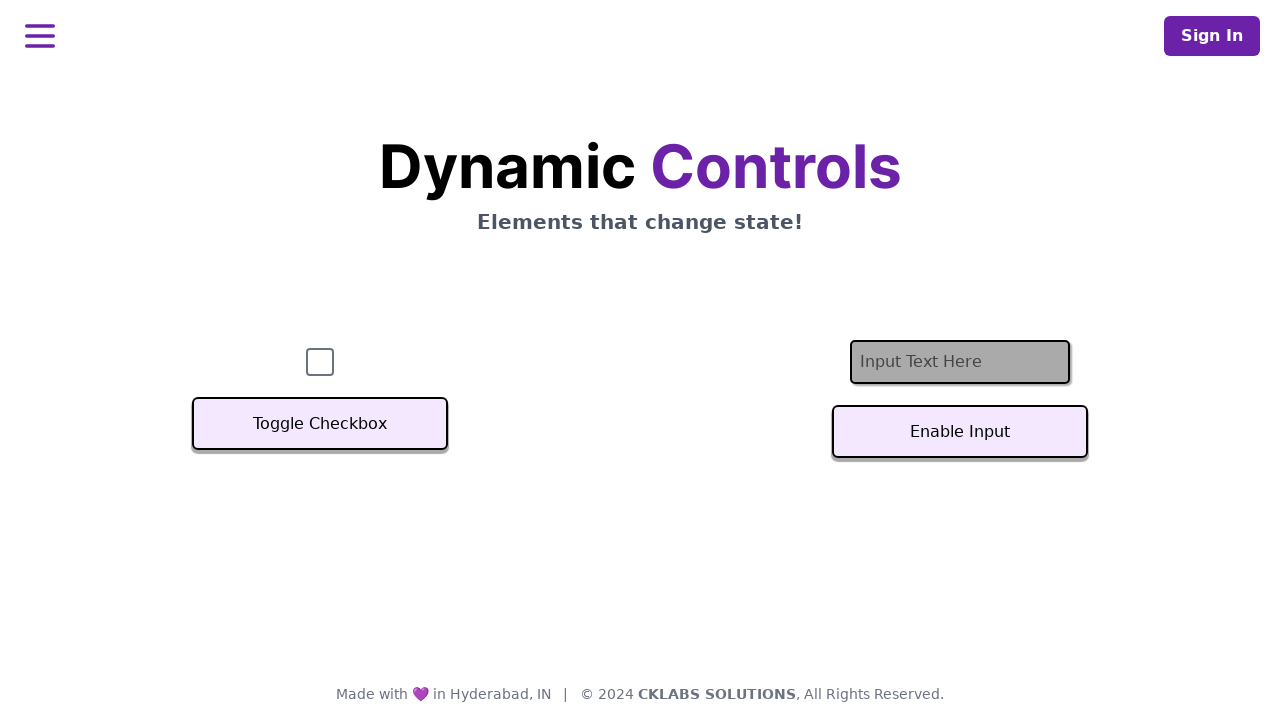

Clicked toggle button to hide the checkbox at (320, 424) on xpath=//button[text()='Toggle Checkbox']
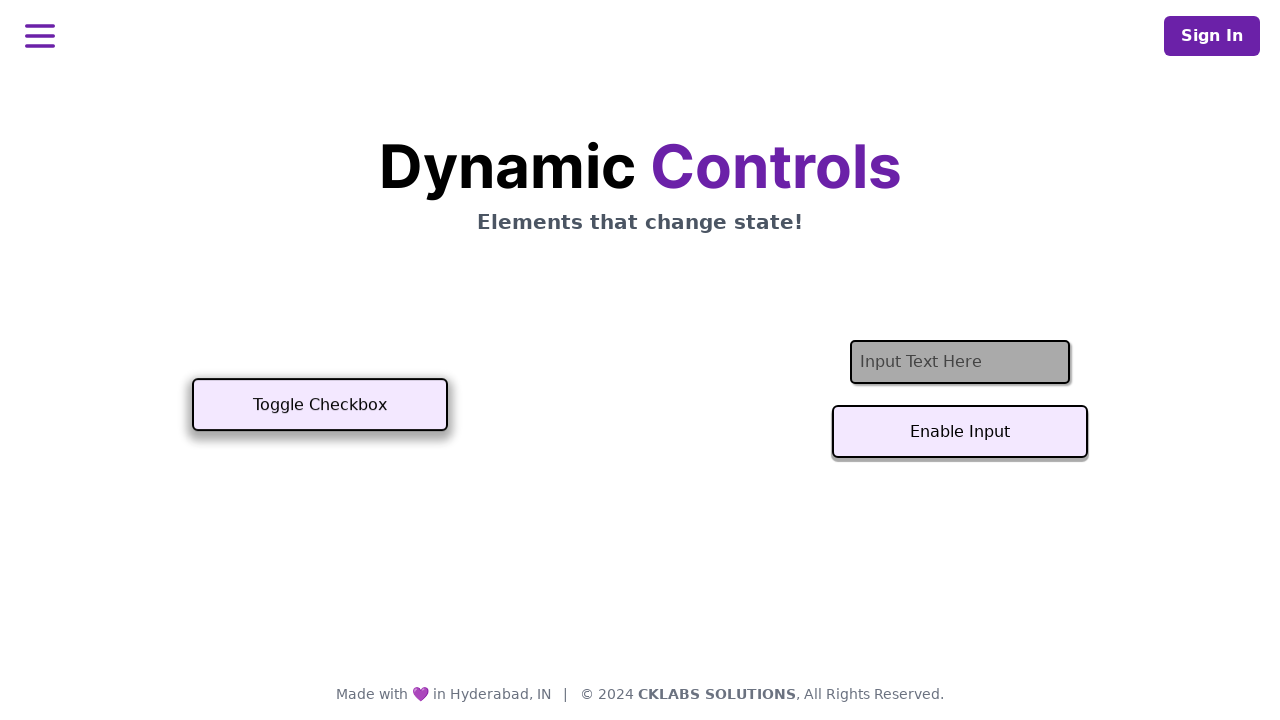

Waited 500ms for toggle action to complete
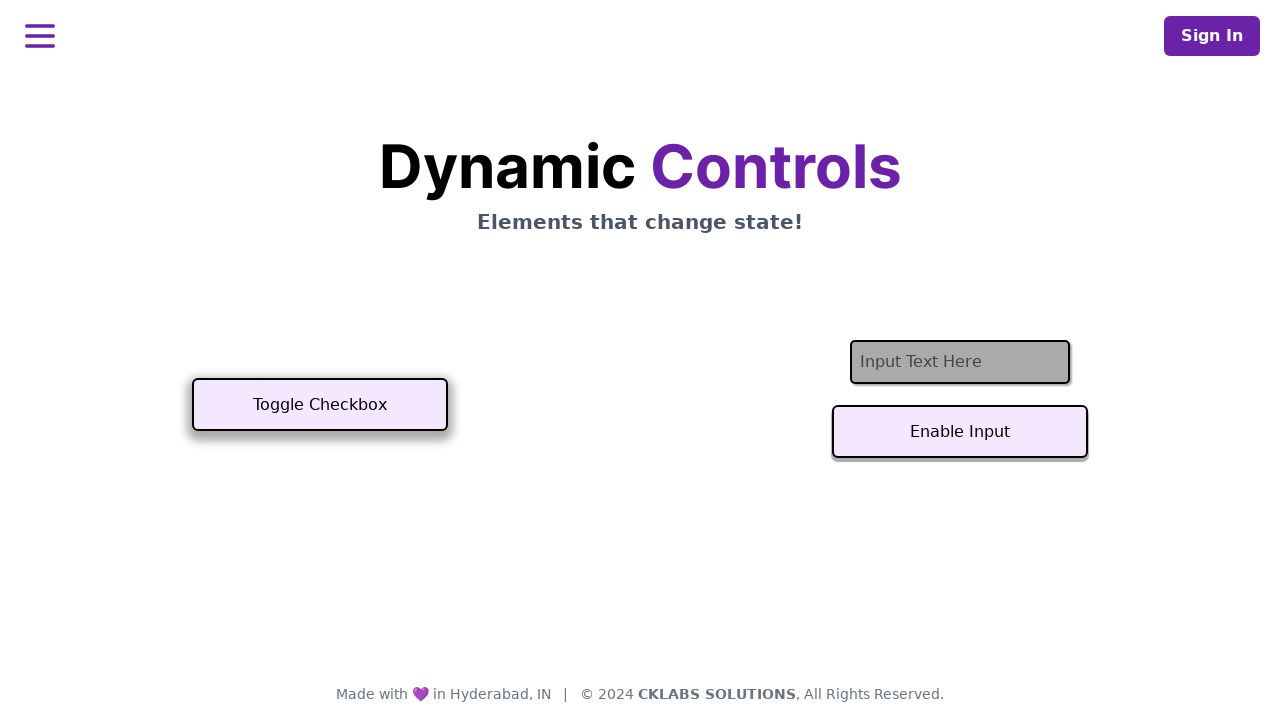

Clicked toggle button again to show the checkbox at (320, 405) on xpath=//button[text()='Toggle Checkbox']
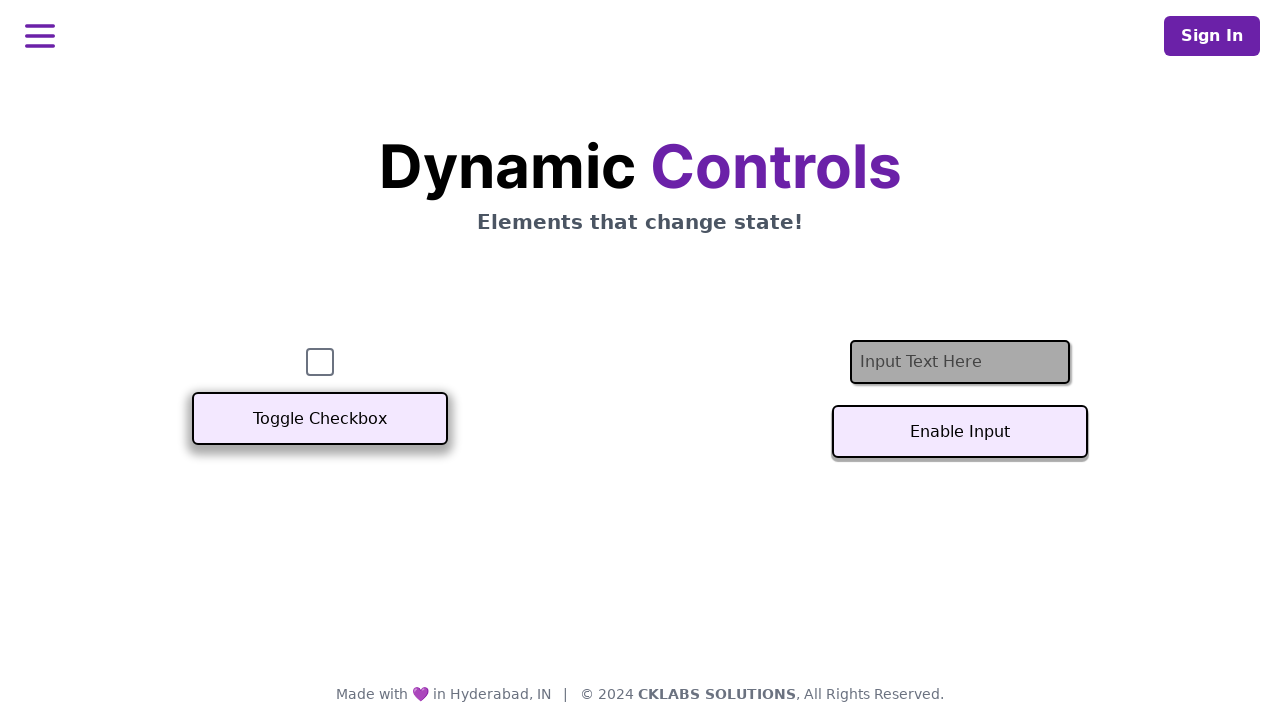

Waited for checkbox to reappear
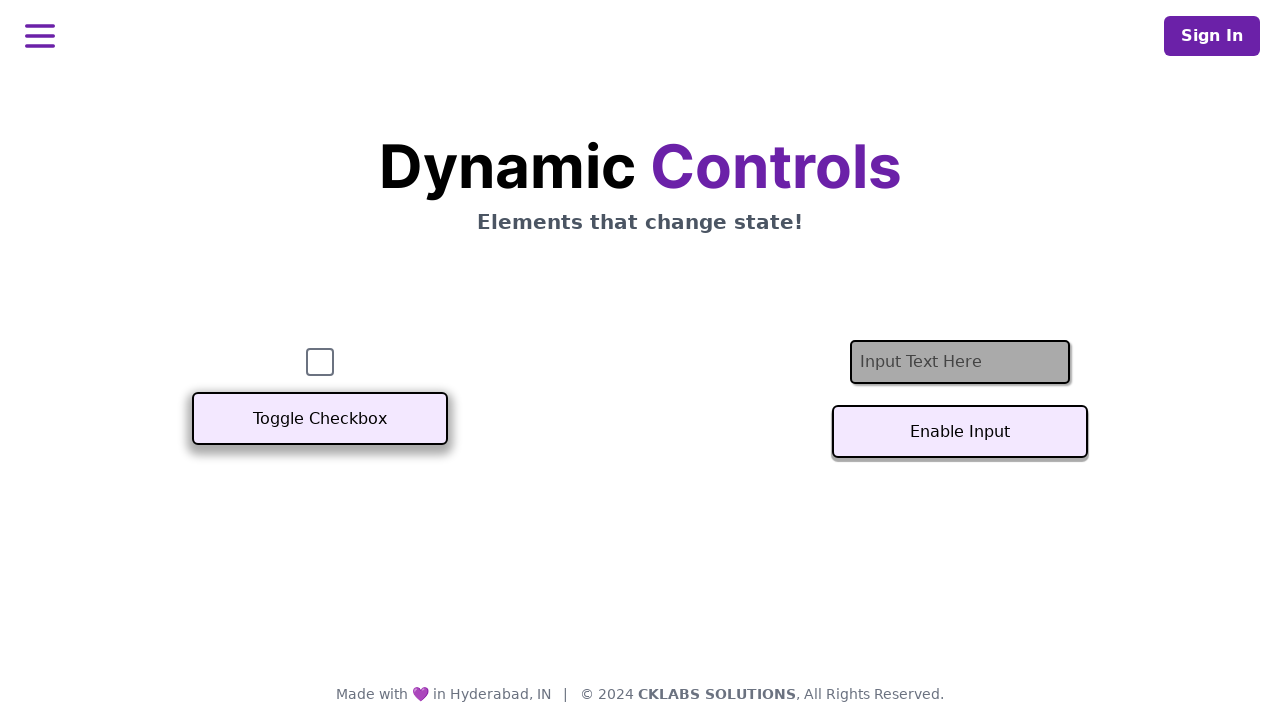

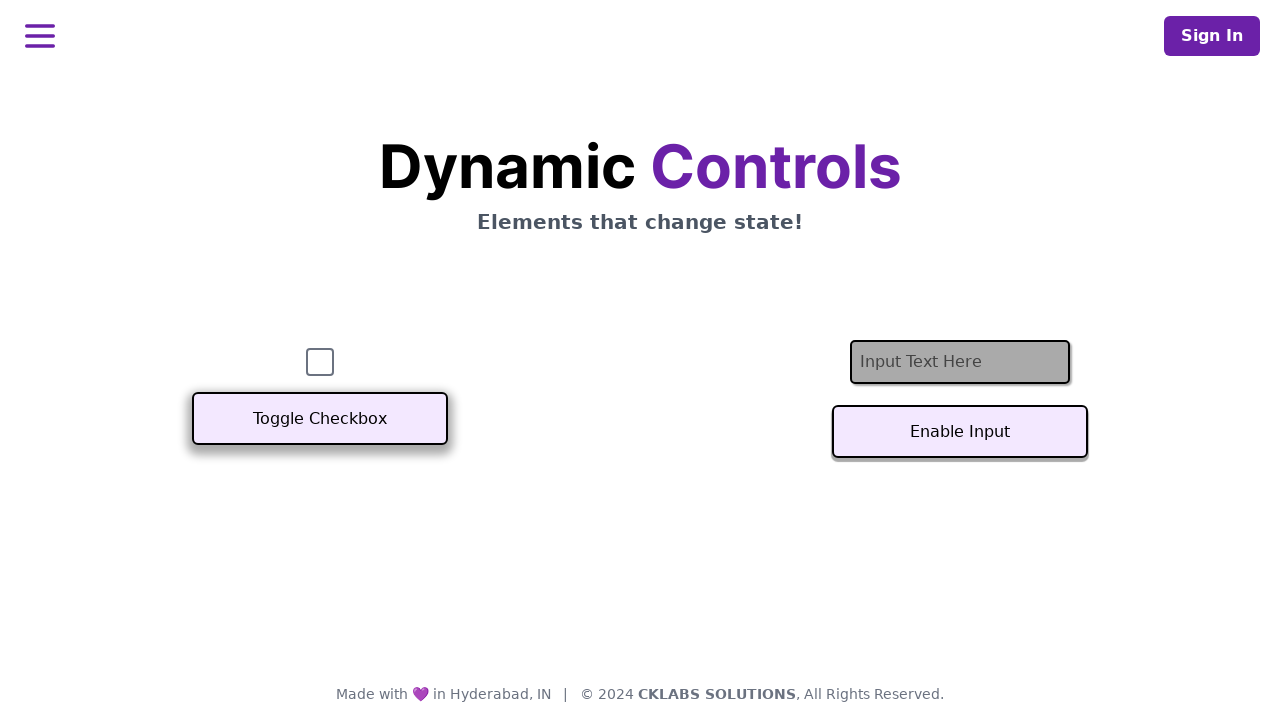